Navigates to a target practice page and interacts with various elements including headers and buttons

Starting URL: https://v1.training-support.net/selenium/target-practice

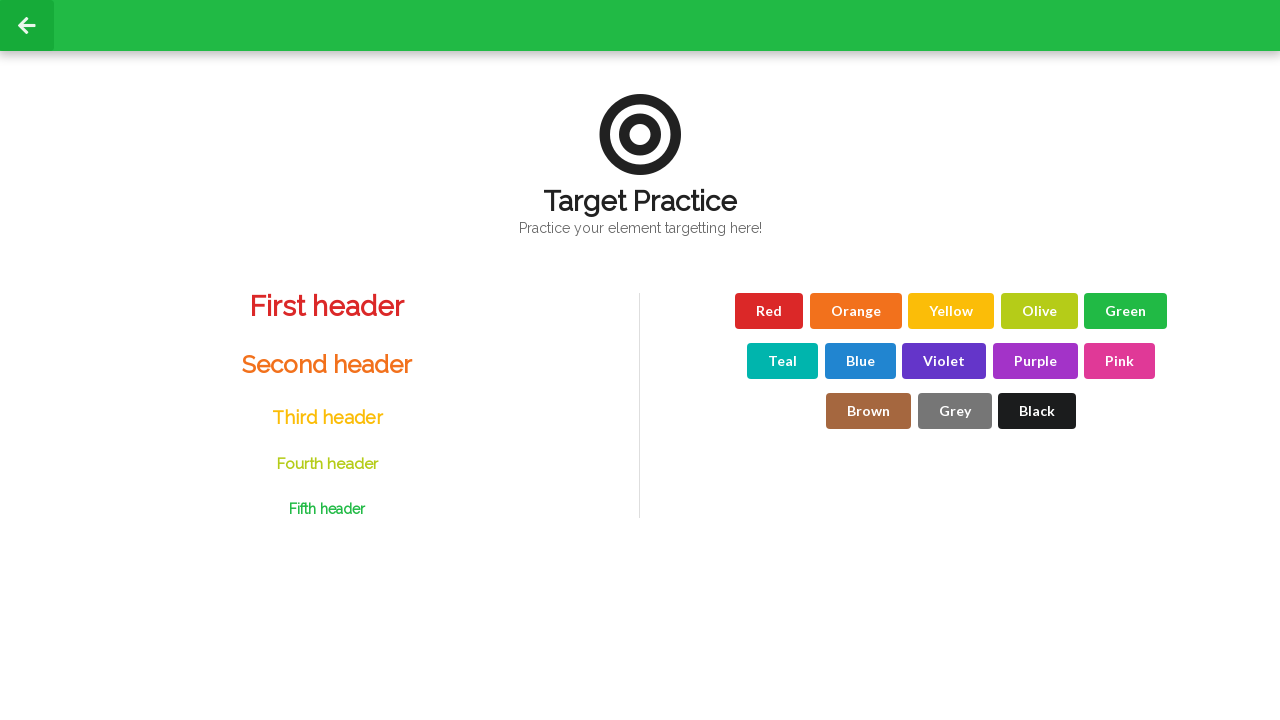

Third header element (h3#third-header) is present and visible
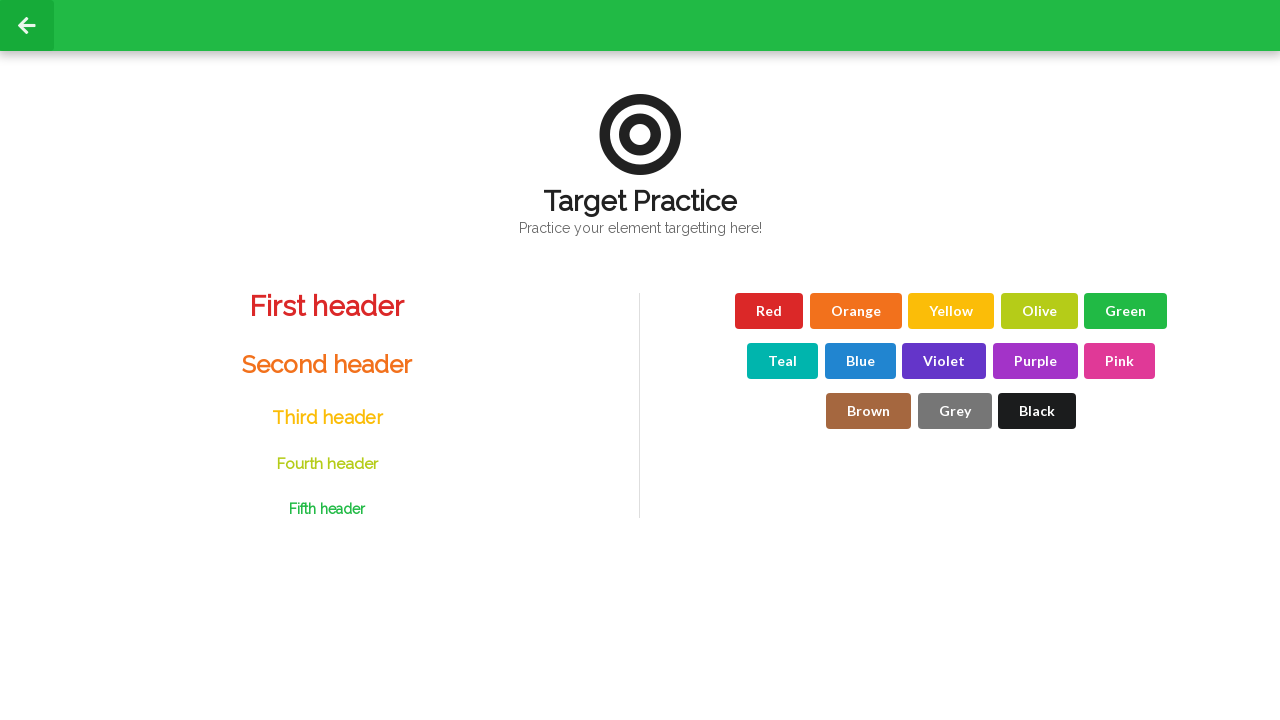

Fifth header element (green header) is present and visible
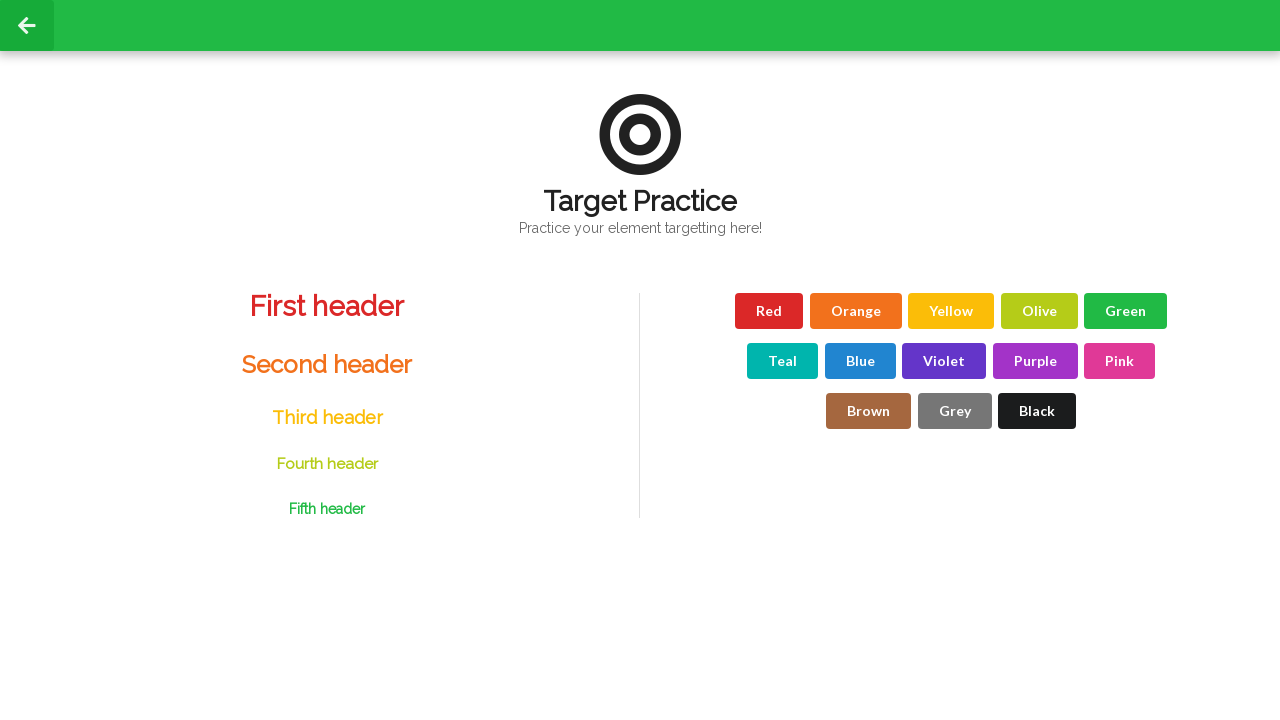

Clicked the Violet button at (944, 361) on button:has-text('Violet')
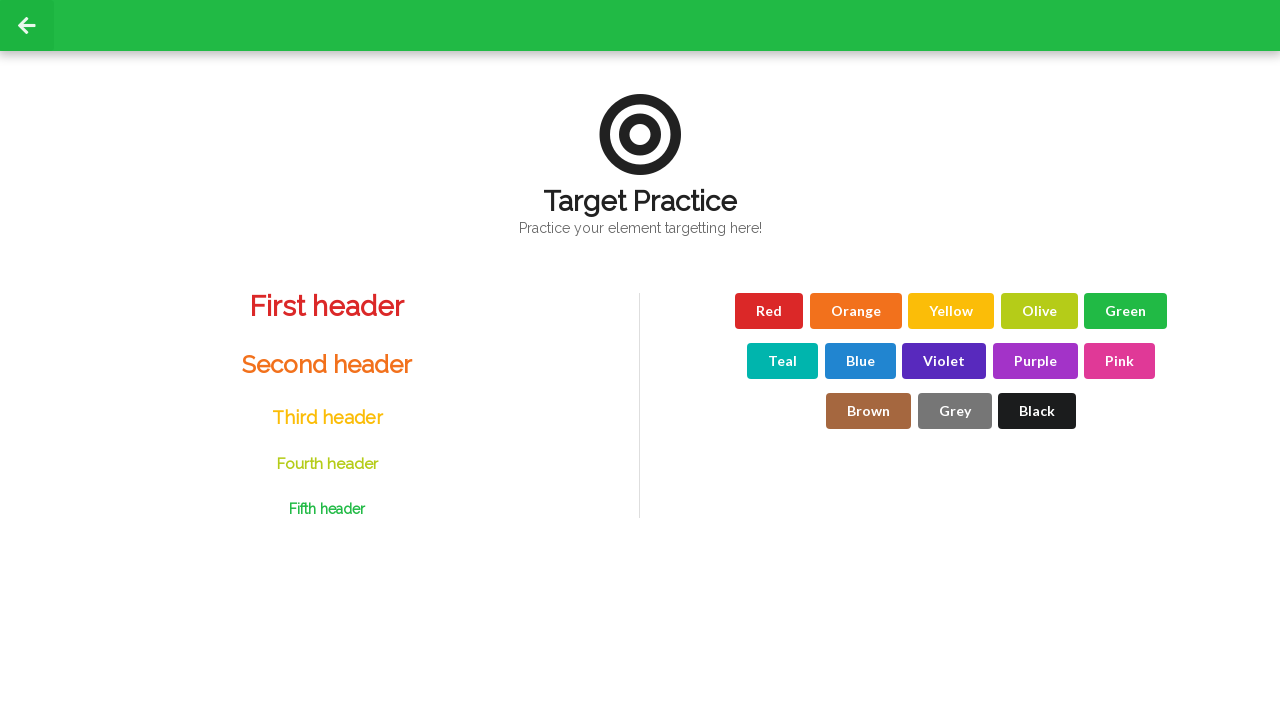

Clicked the Grey button at (955, 411) on button:has-text('Grey')
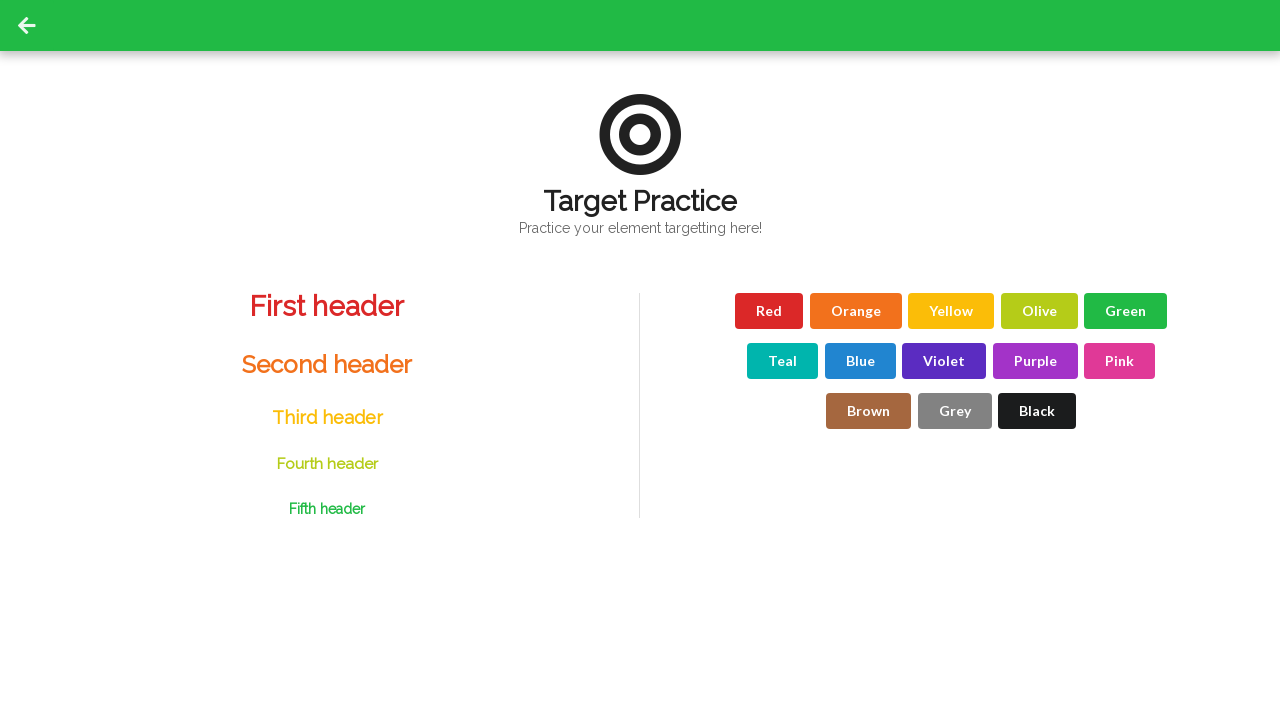

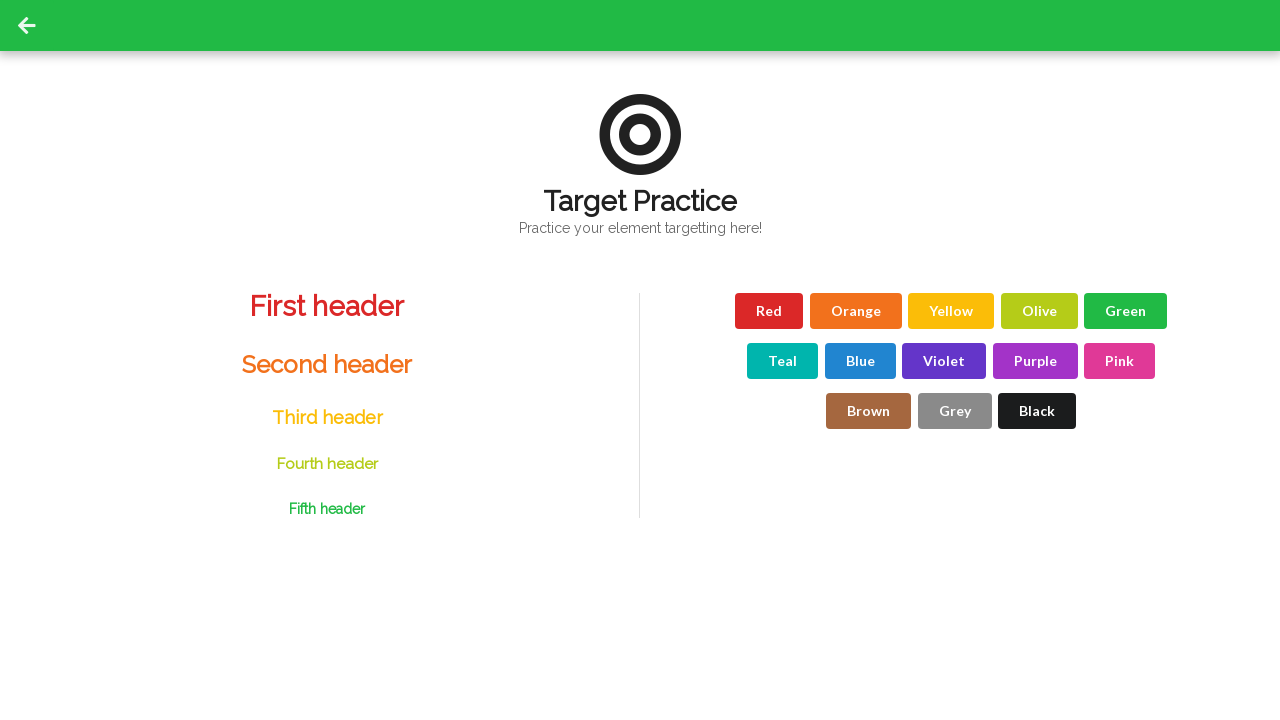